Tests Python.org search functionality by searching for "pycon" and verifying results are returned

Starting URL: http://www.python.org

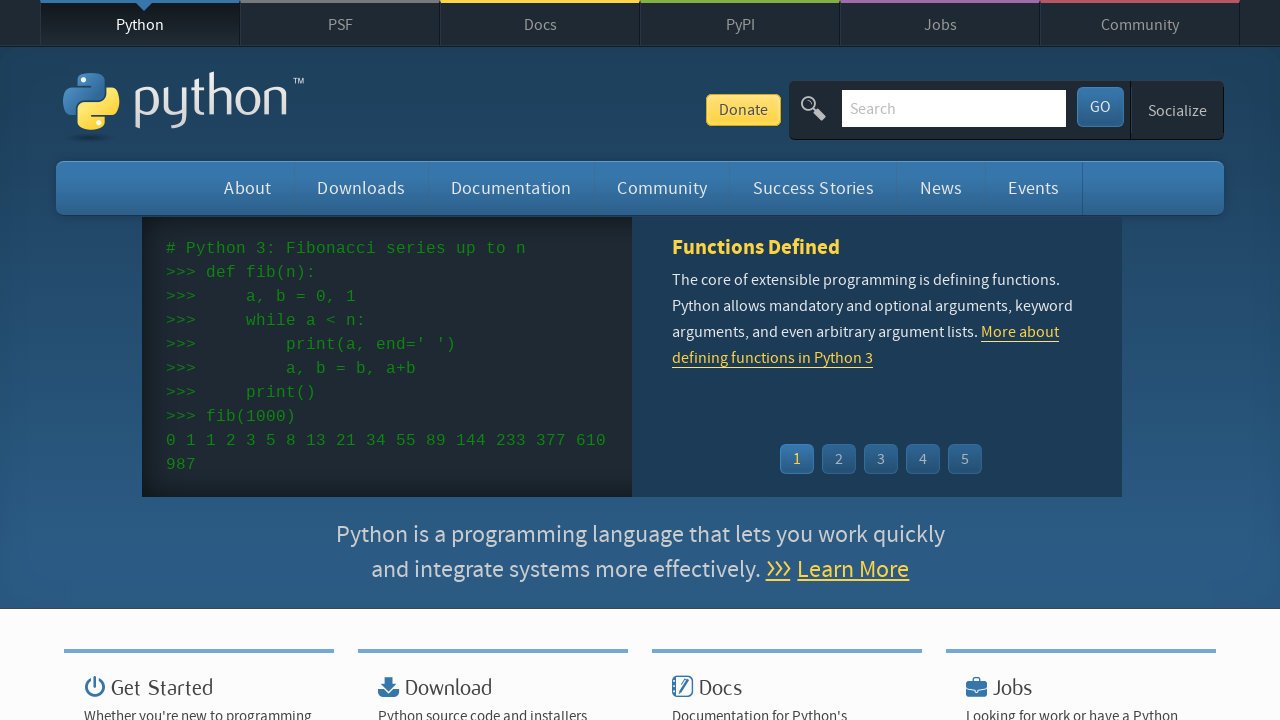

Filled search box with 'pycon' on input[name='q']
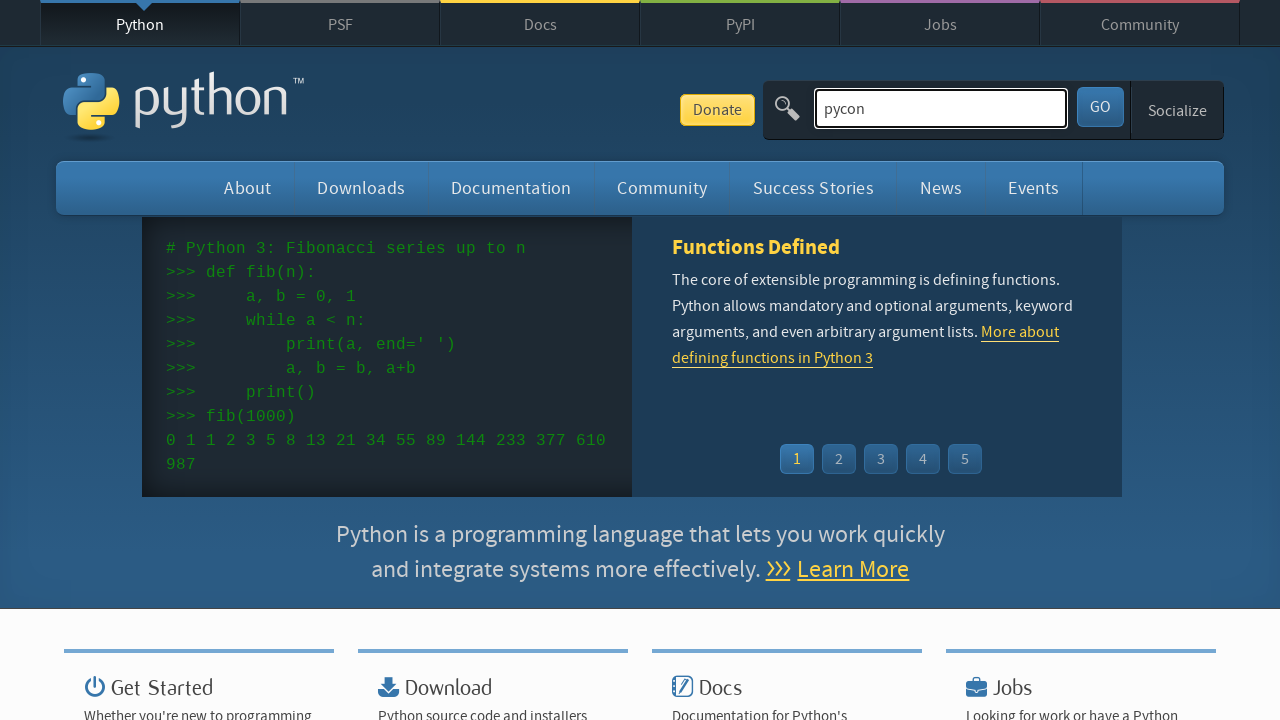

Pressed Enter to submit search on input[name='q']
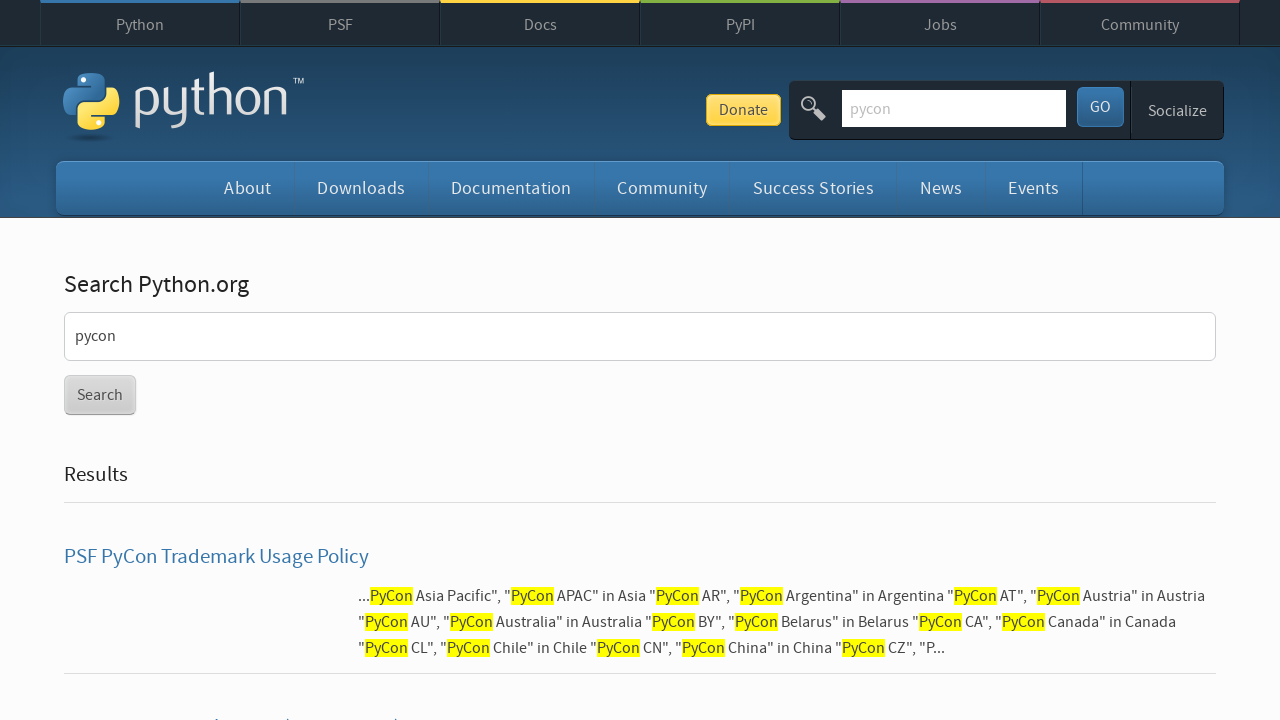

Search results loaded and network idle
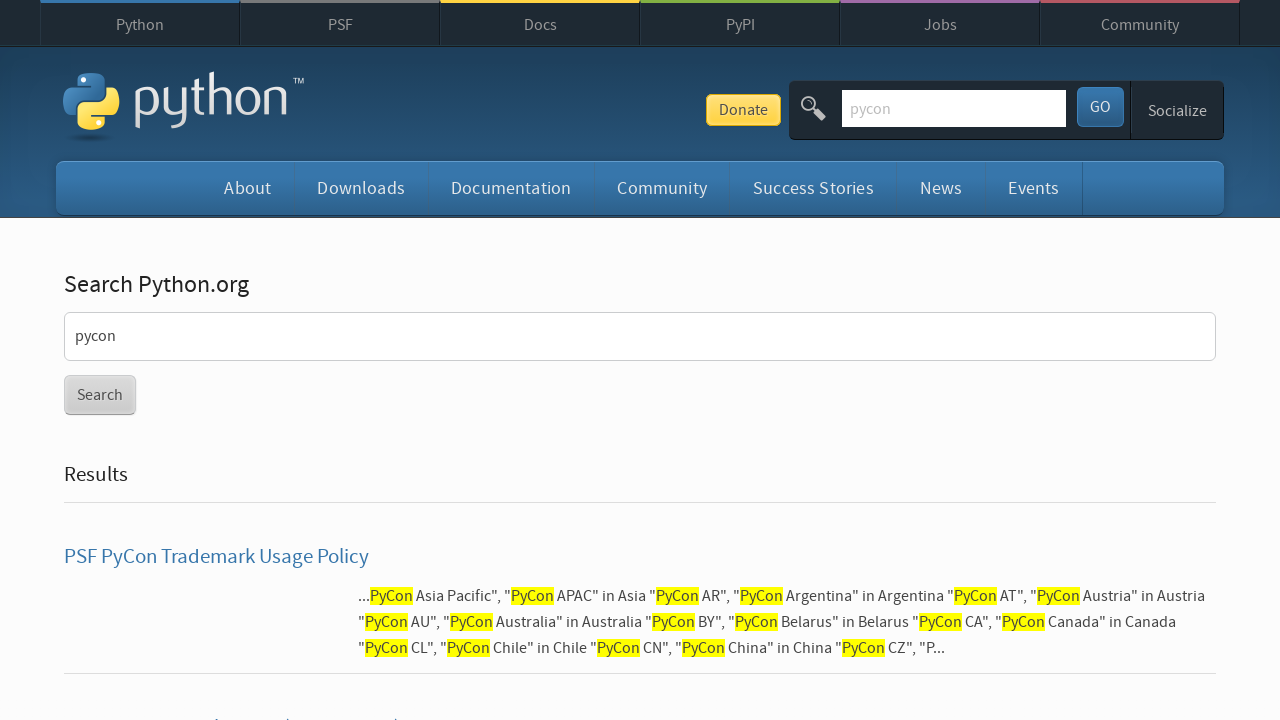

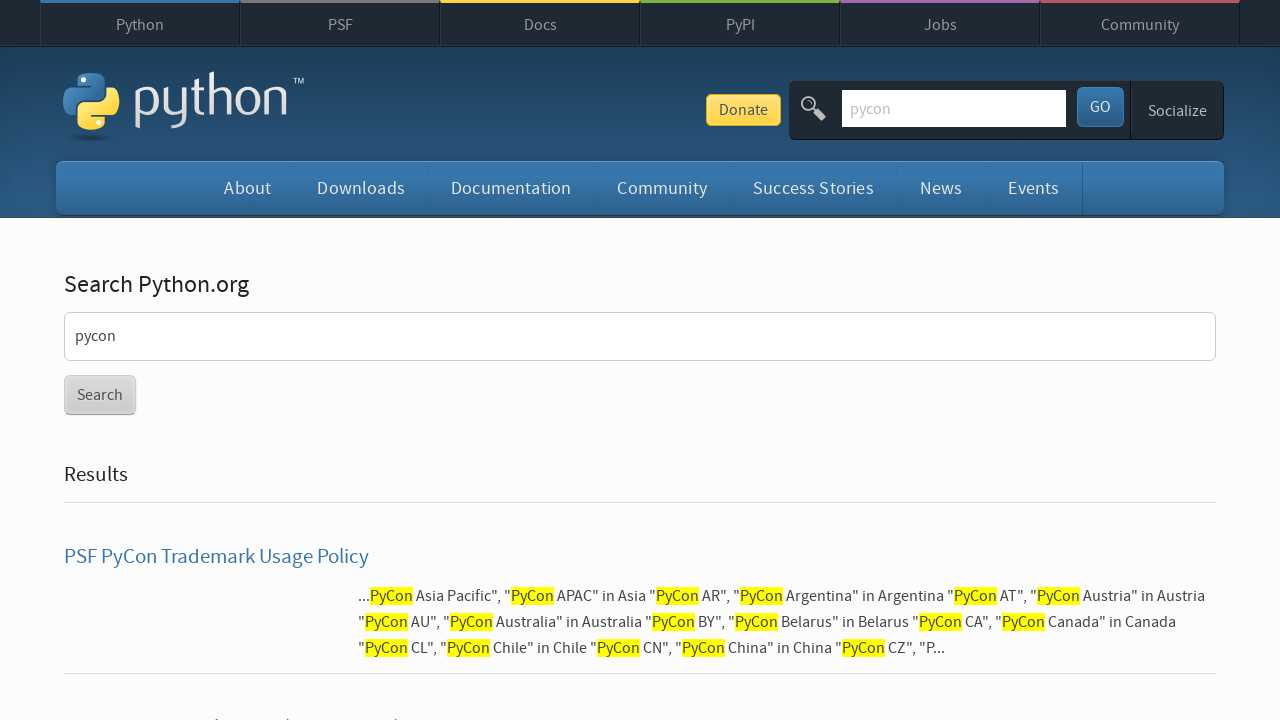